Tests checkbox interaction on the Selenium web form demo page by checking two checkboxes if they are not already selected.

Starting URL: https://www.selenium.dev/selenium/web/web-form.html

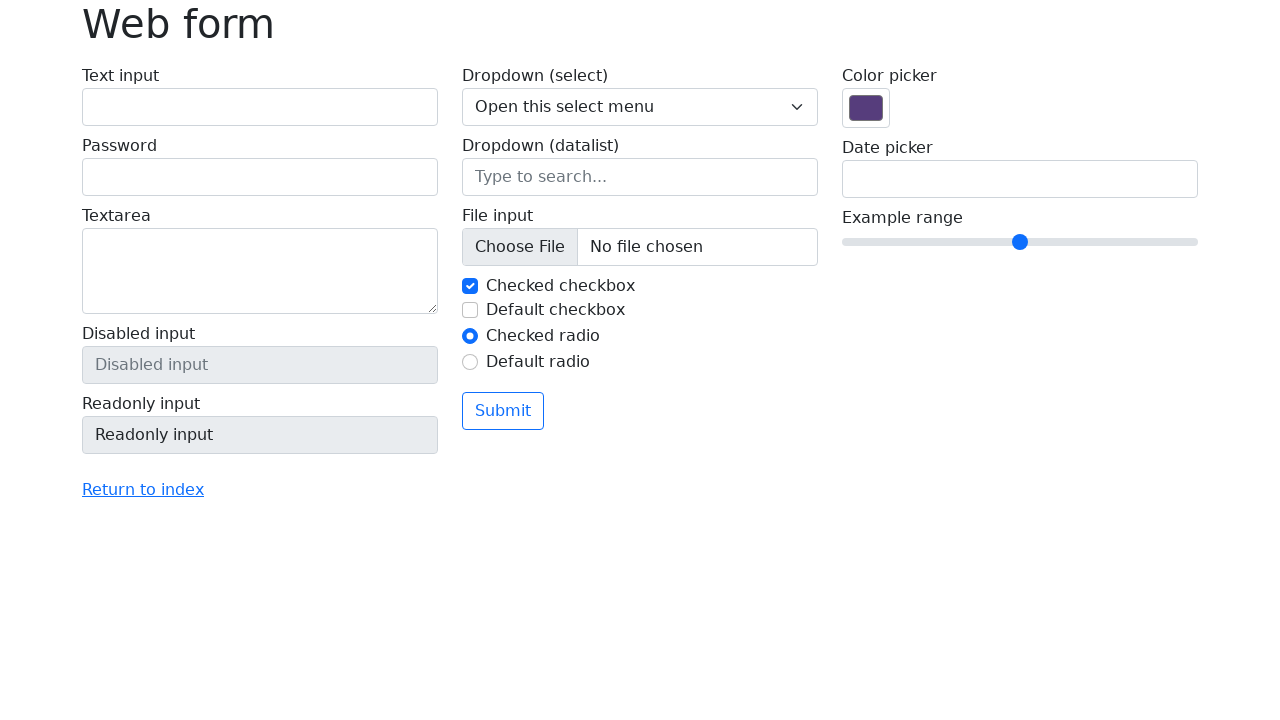

Navigated to Selenium web form demo page
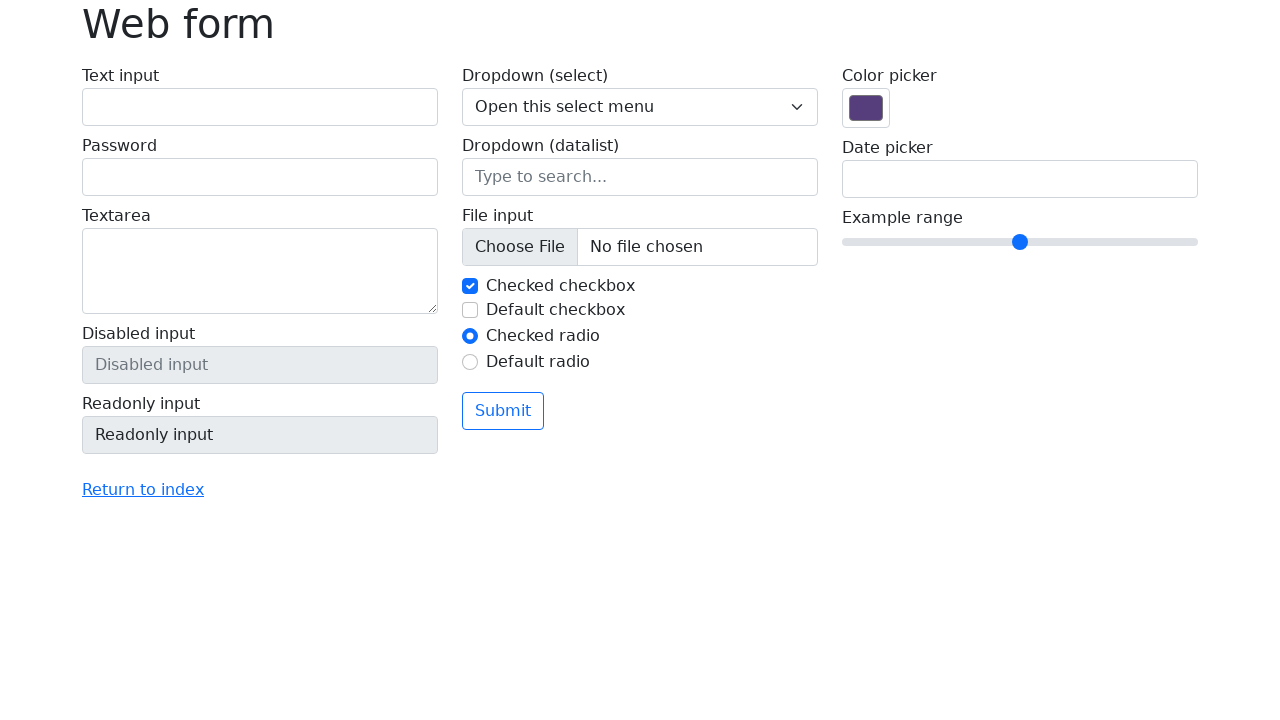

Located first checkbox element
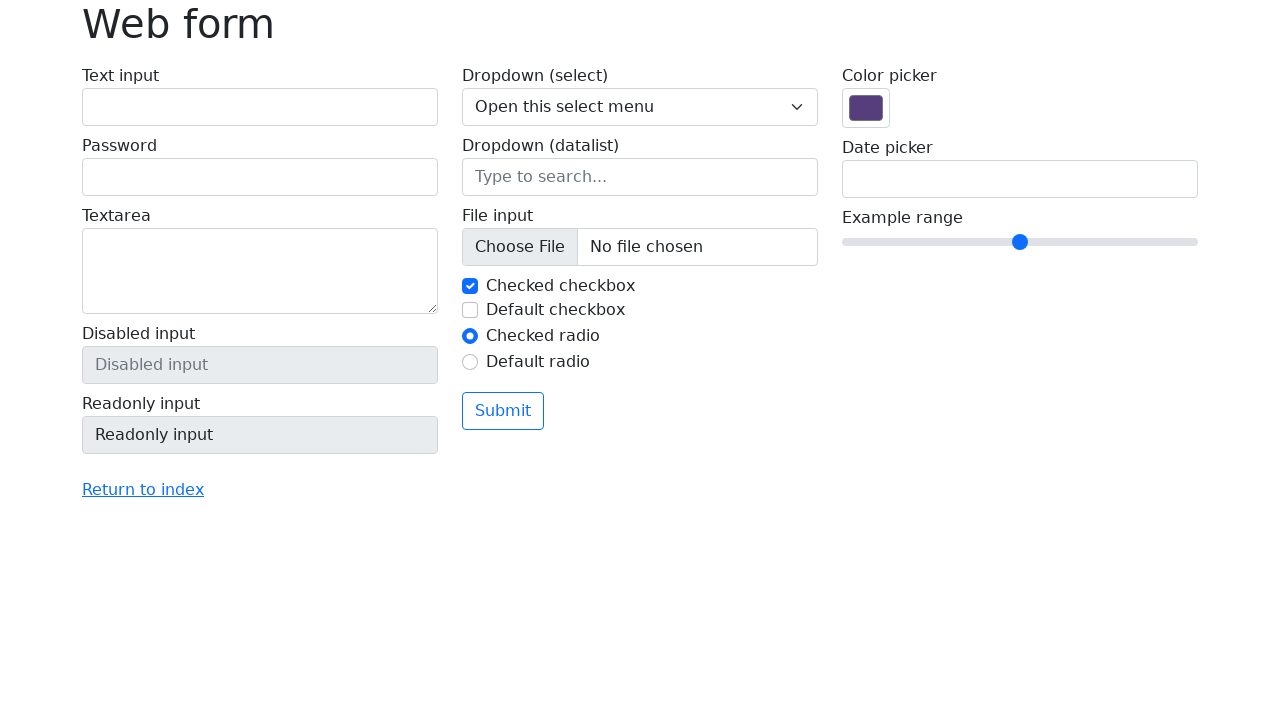

Checked first checkbox status - already selected
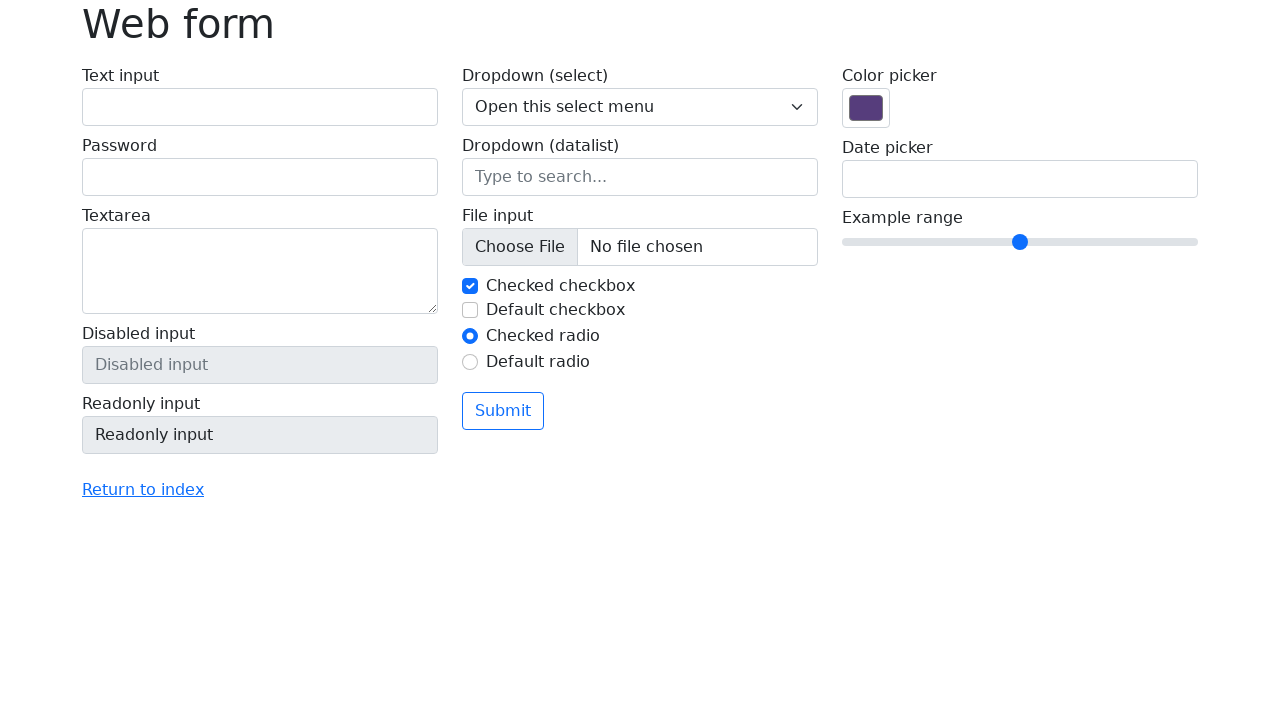

Located second checkbox element
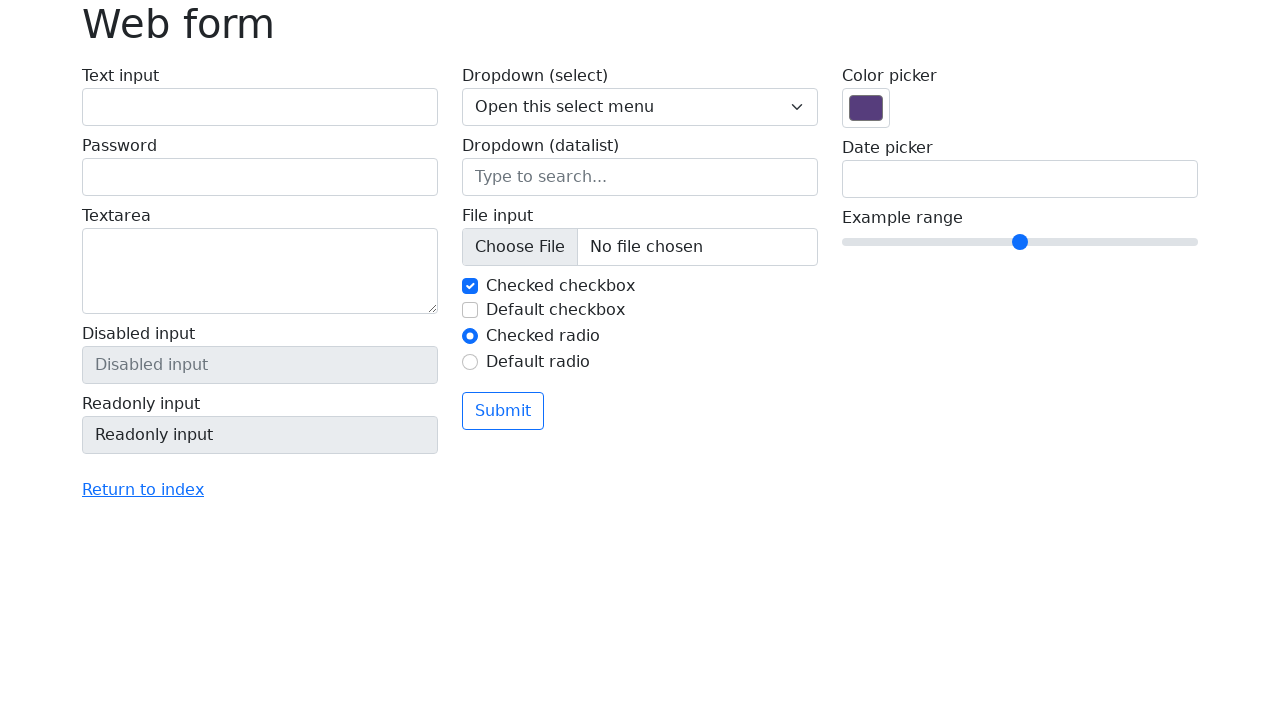

Checked second checkbox status - not selected
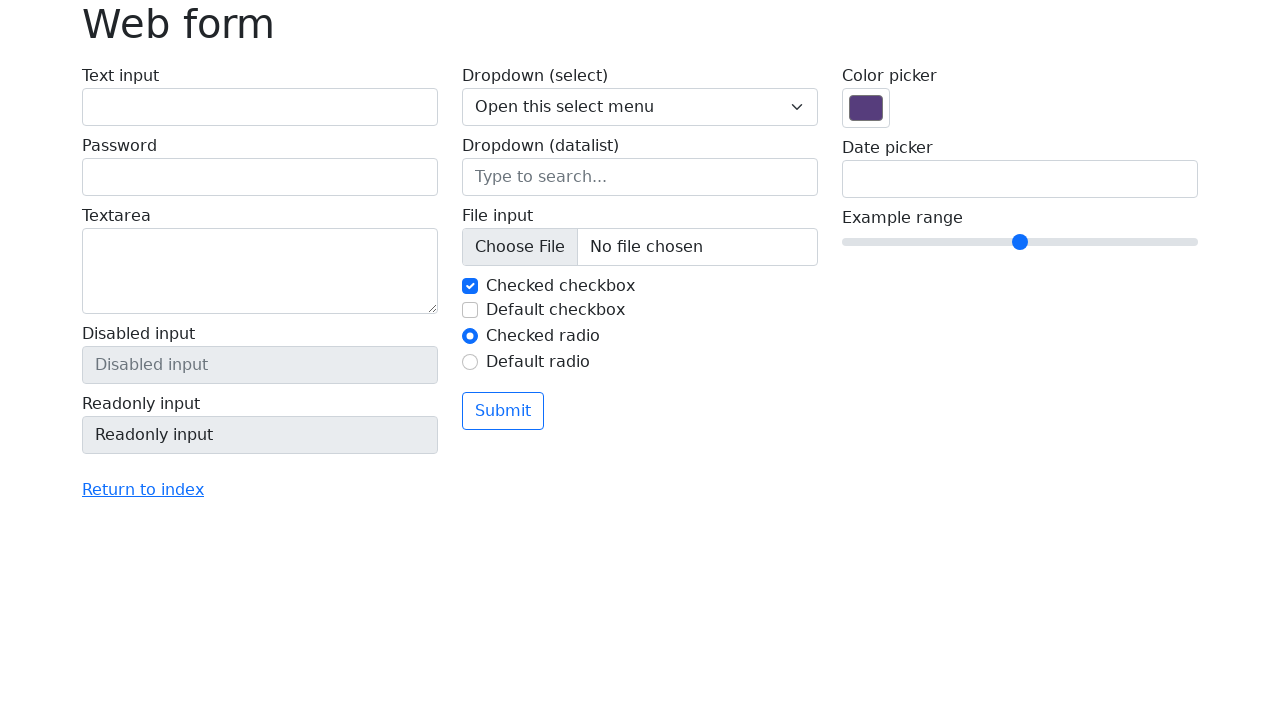

Clicked second checkbox to select it at (470, 310) on #my-check-2
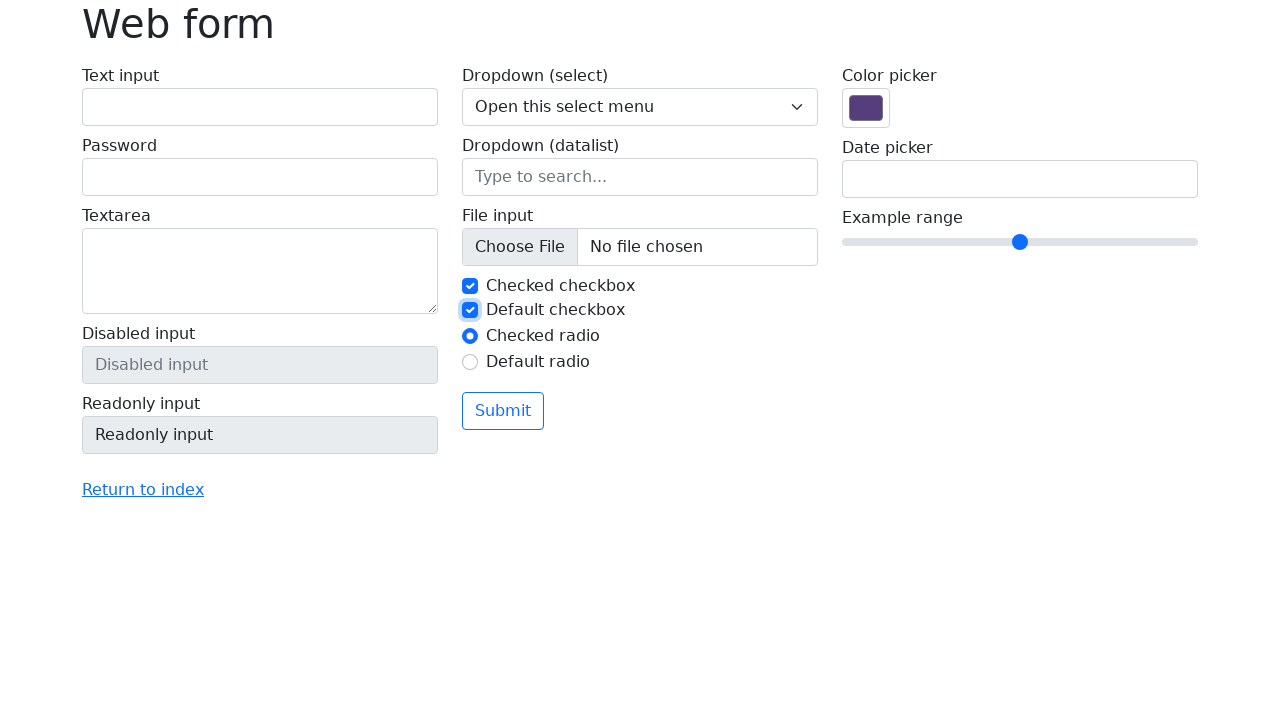

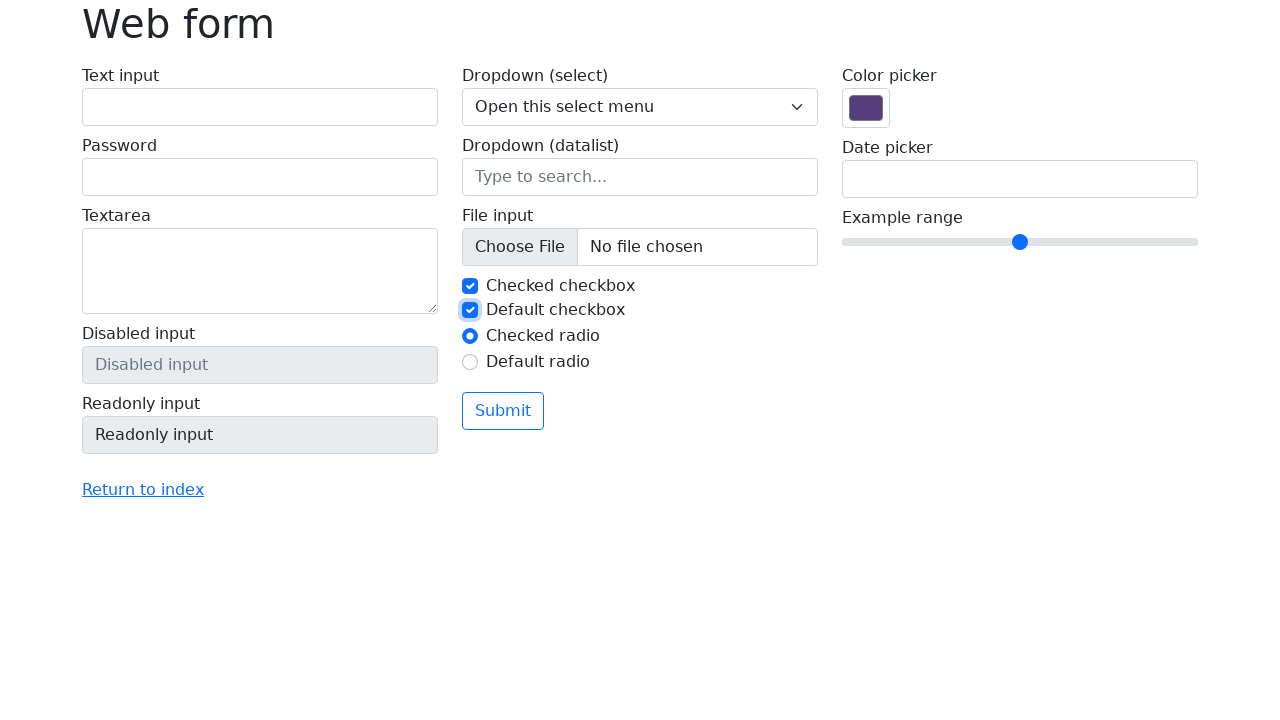